Tests JavaScript prompt dialog by clicking the third button, entering text in the prompt, and verifying the entered text appears in the result

Starting URL: https://testcenter.techproeducation.com/index.php?page=javascript-alerts

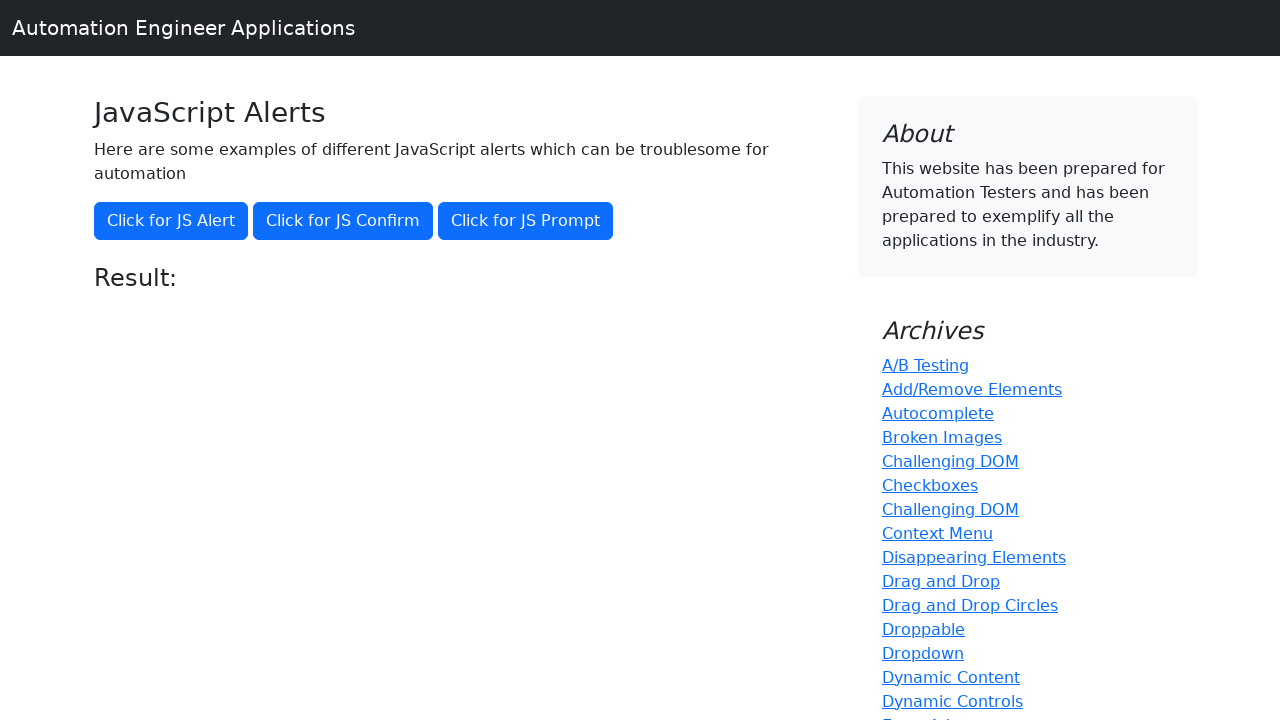

Set up dialog handler to accept prompt with text 'Maria Johnson'
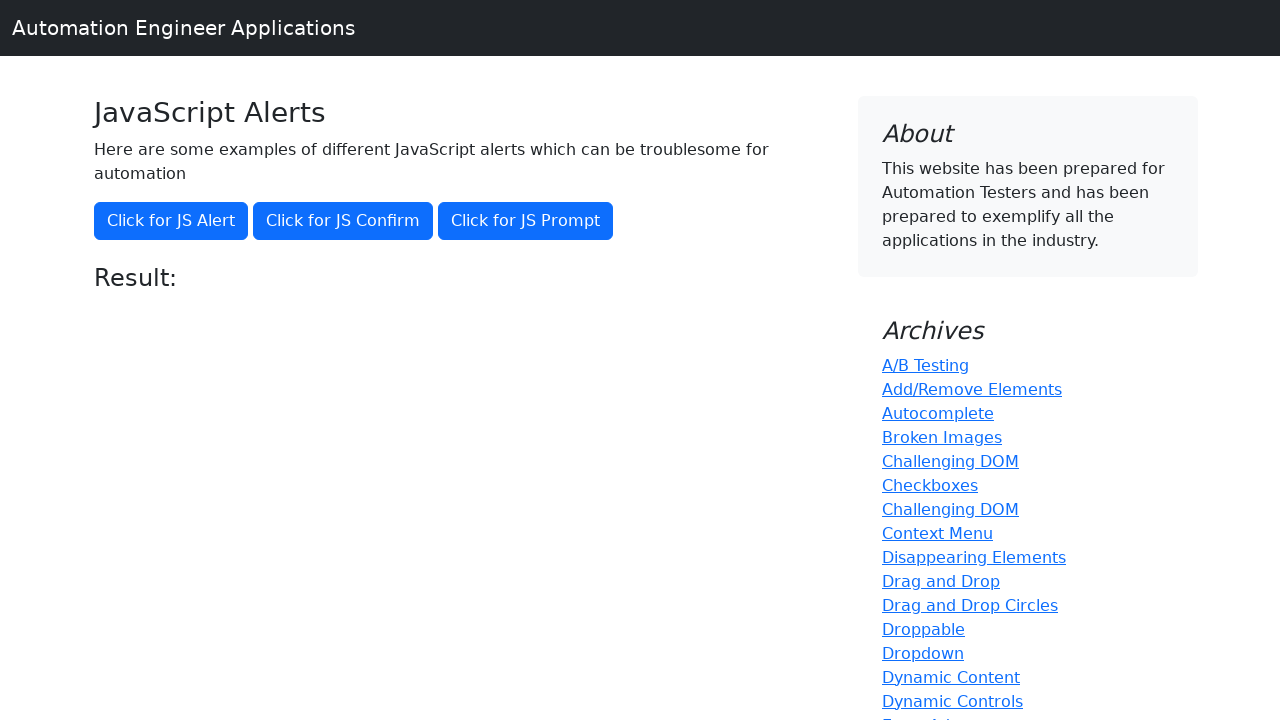

Clicked the third button to trigger JavaScript prompt dialog at (526, 221) on (//button[@class='btn btn-primary'])[3]
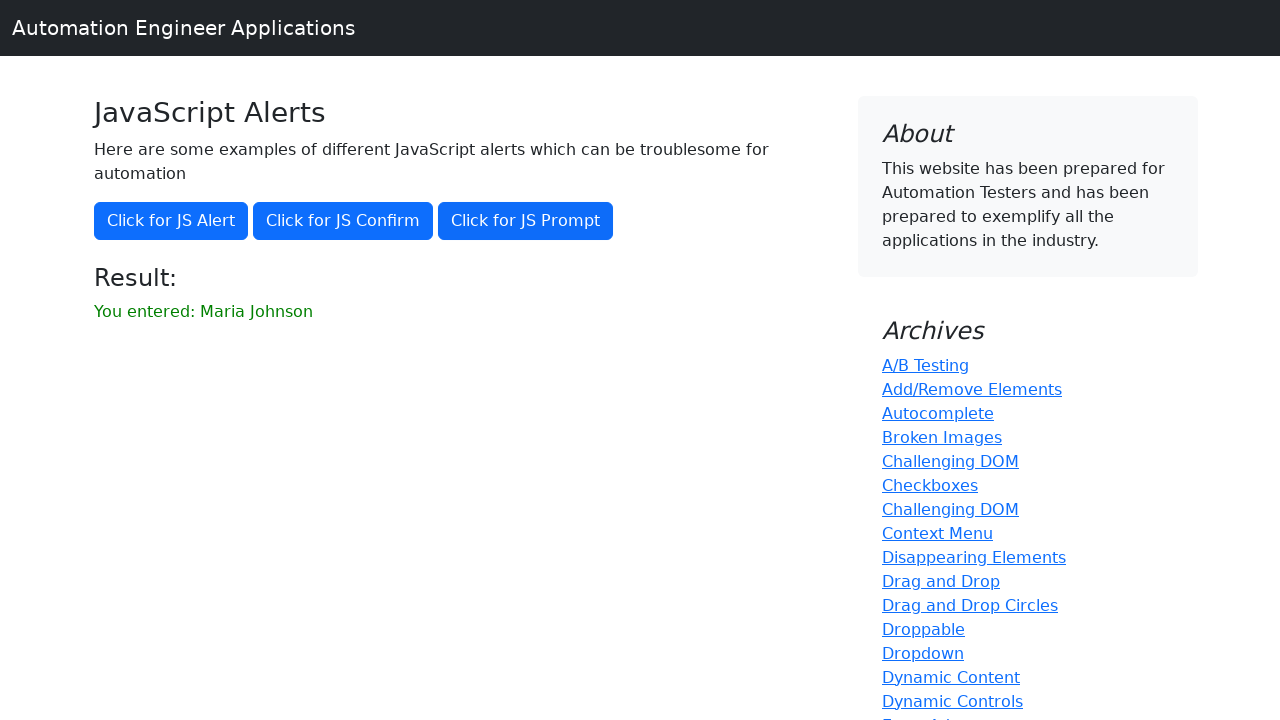

Retrieved result text from result element
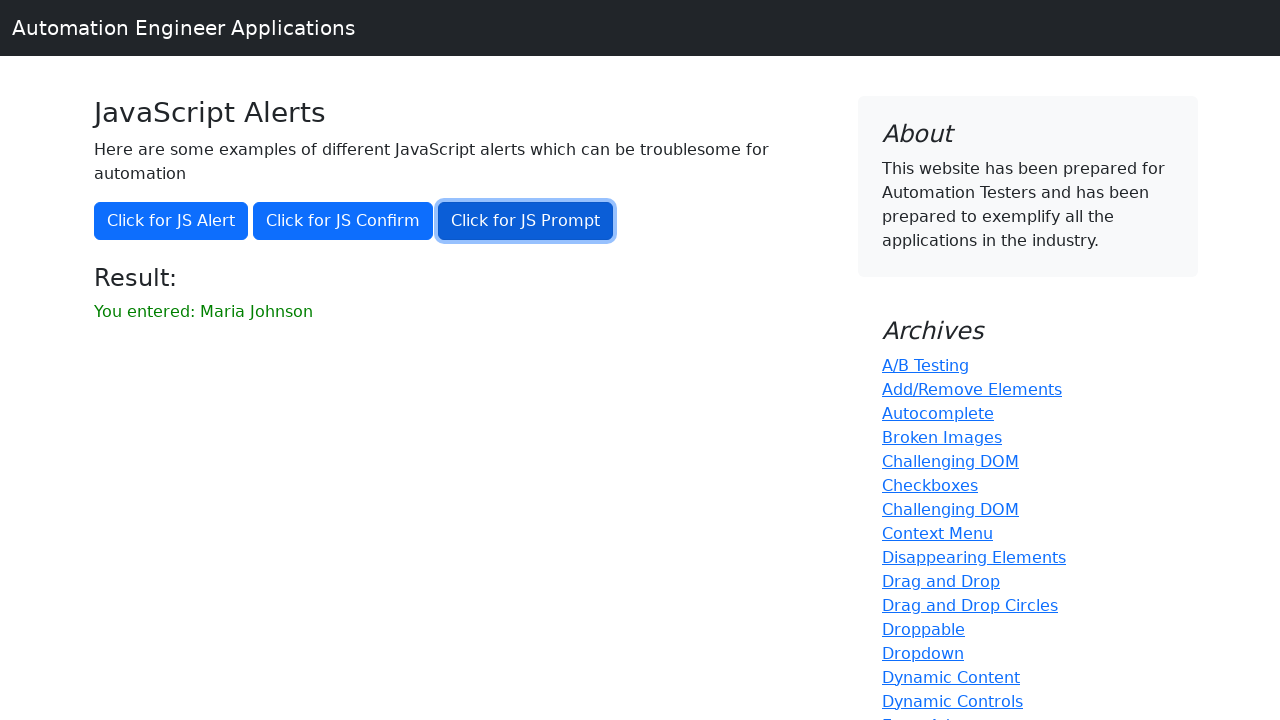

Verified that 'Maria Johnson' appears in the result
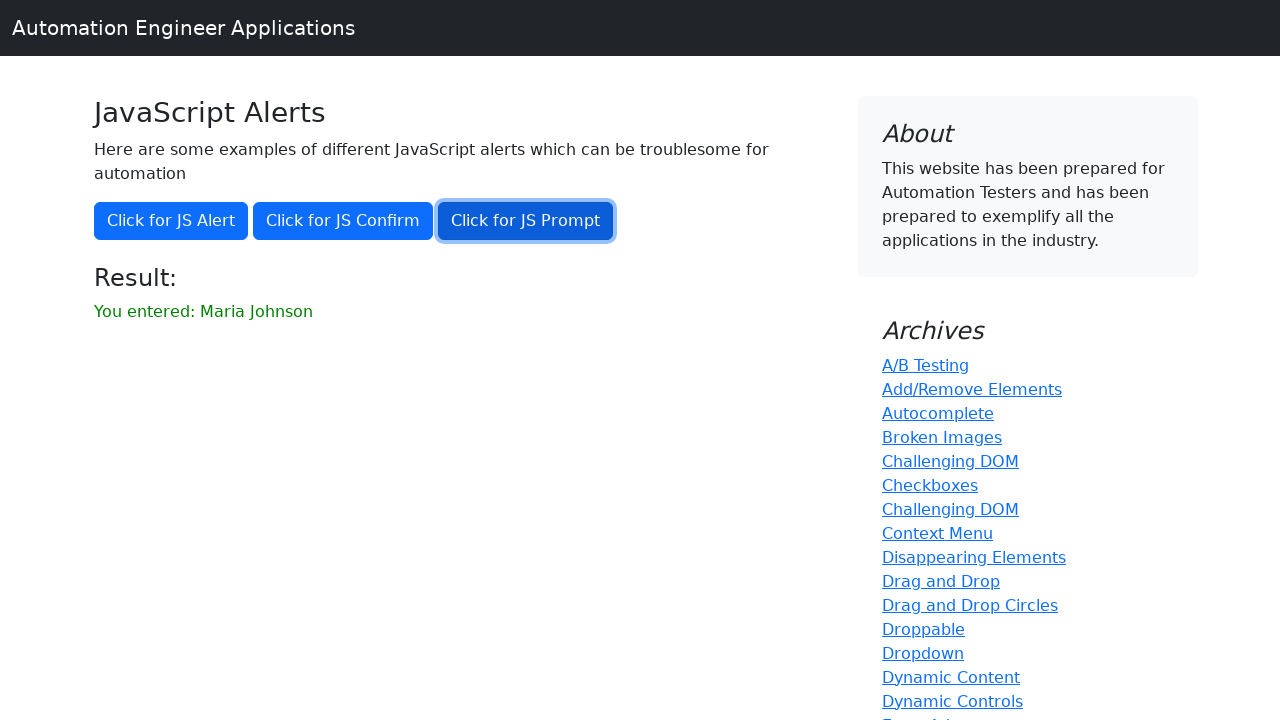

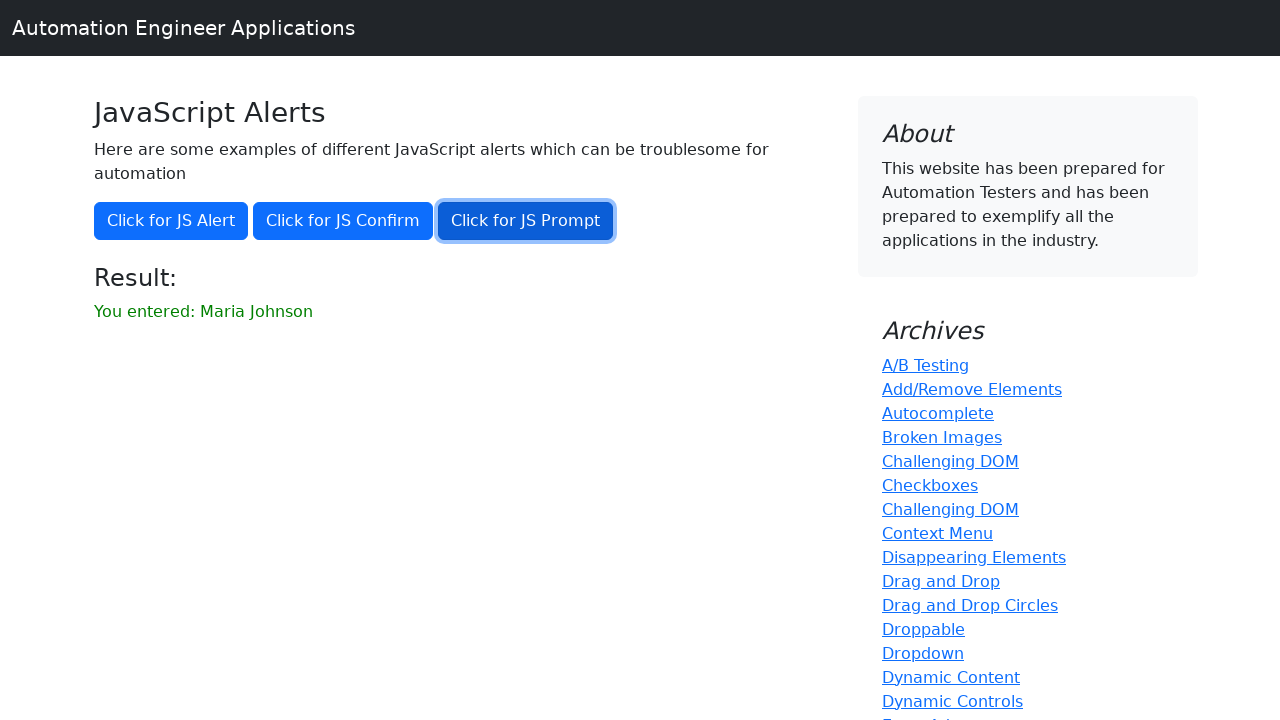